Tests clicking on the Elements card and verifies navigation to the /elements URL

Starting URL: https://demoqa.com

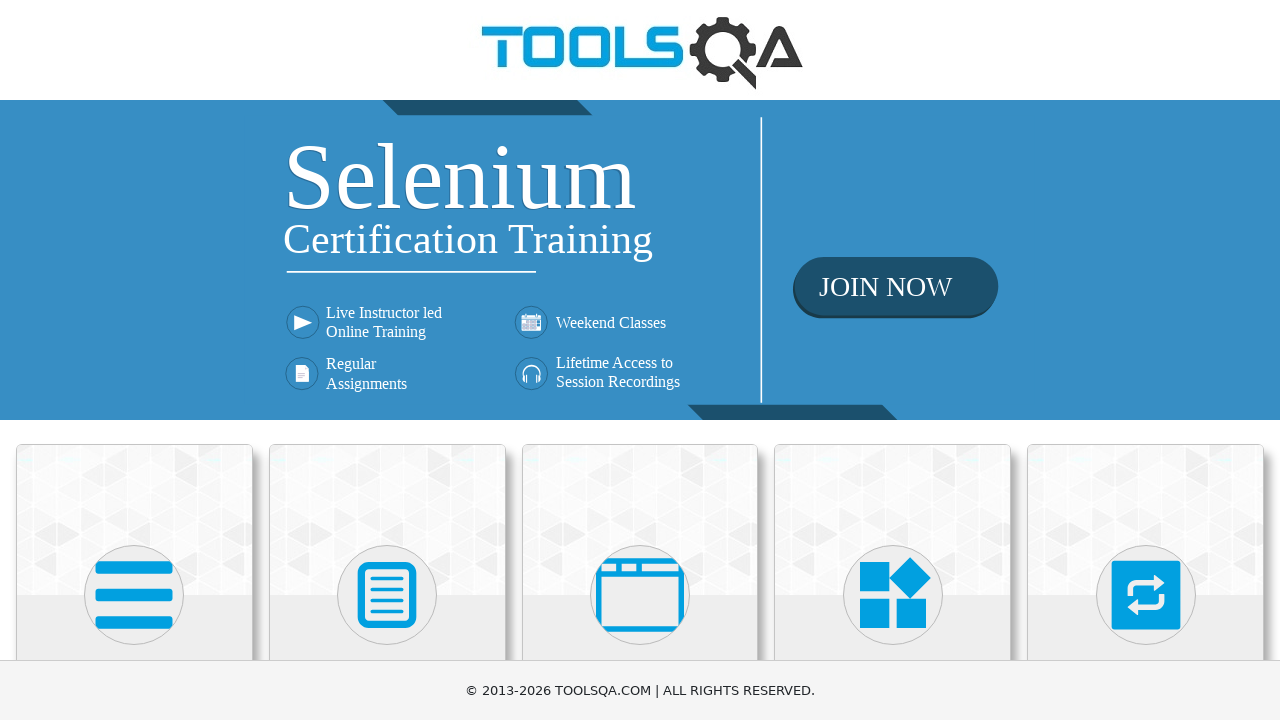

Waited for card elements to load
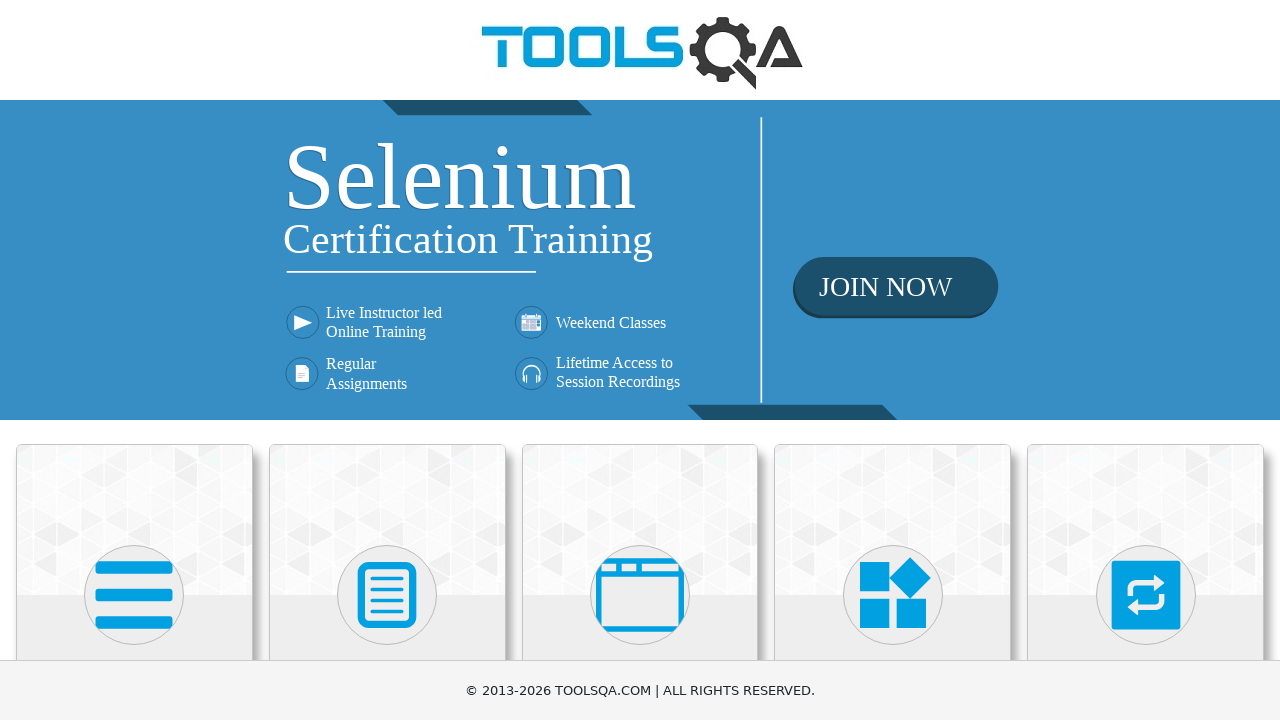

Clicked the Elements card at (134, 360) on div.card-body >> internal:has-text="Elements"i
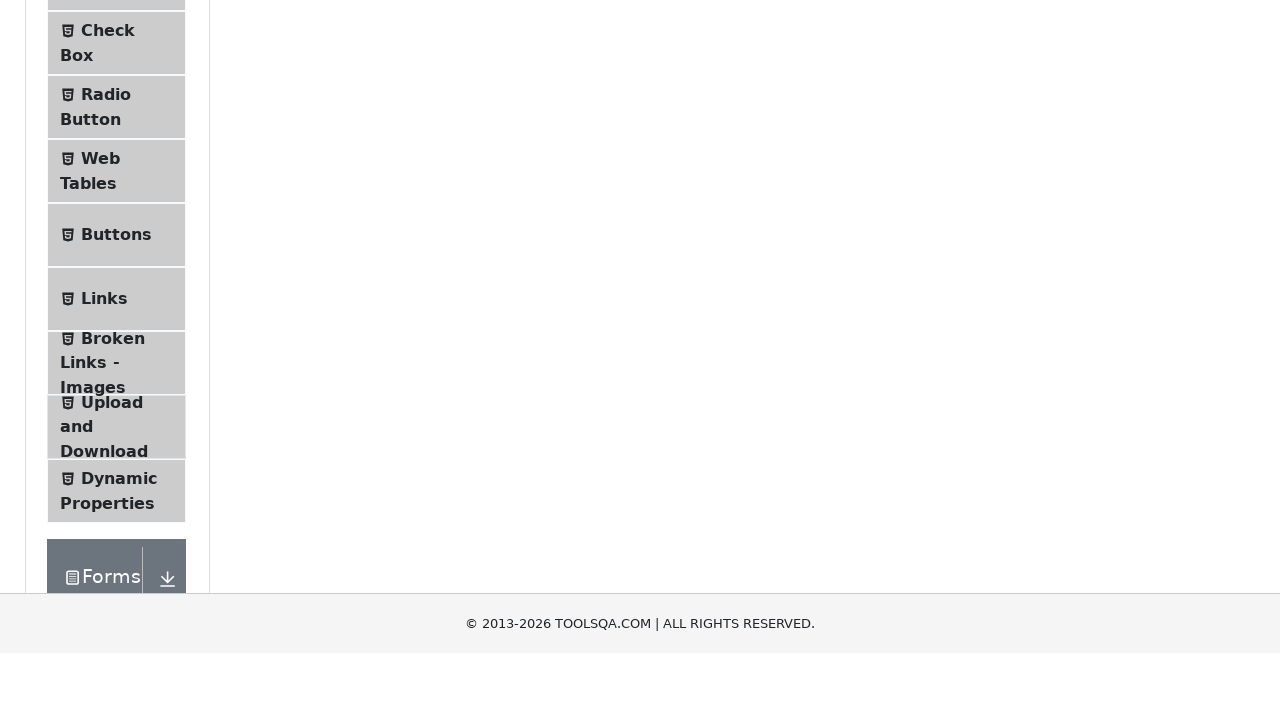

Navigation to /elements URL completed
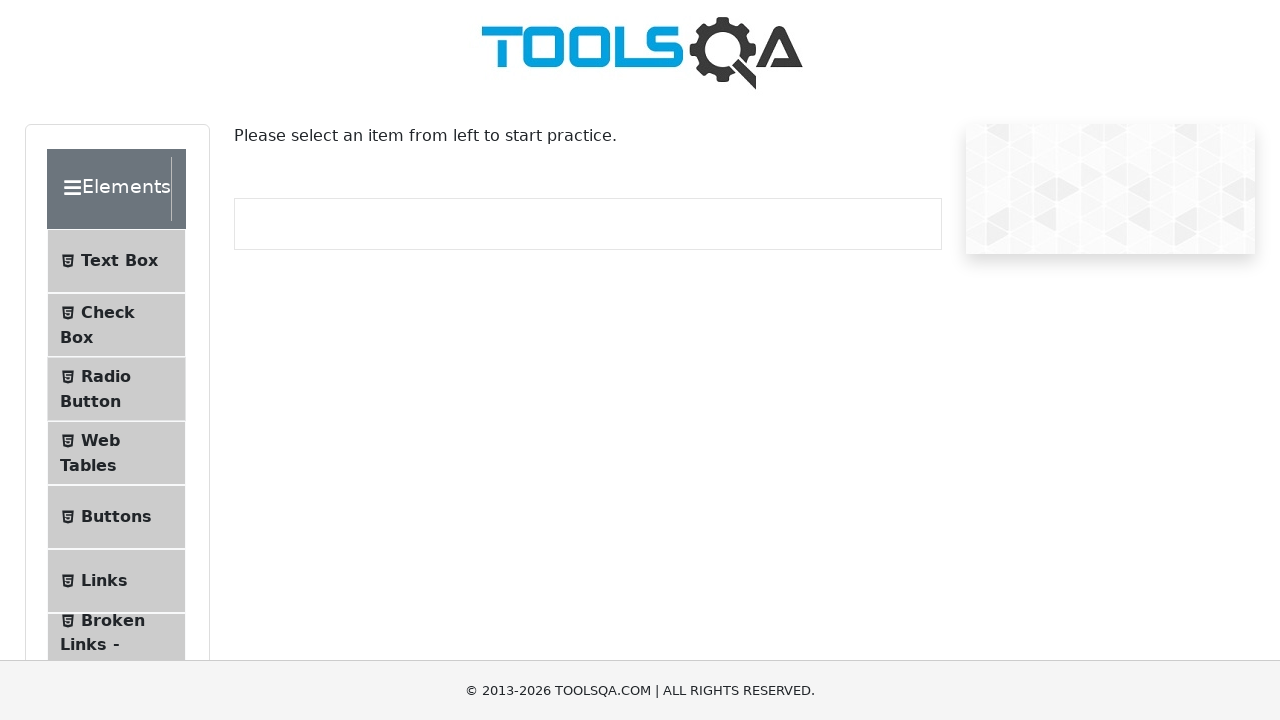

Verified URL contains '/elements'
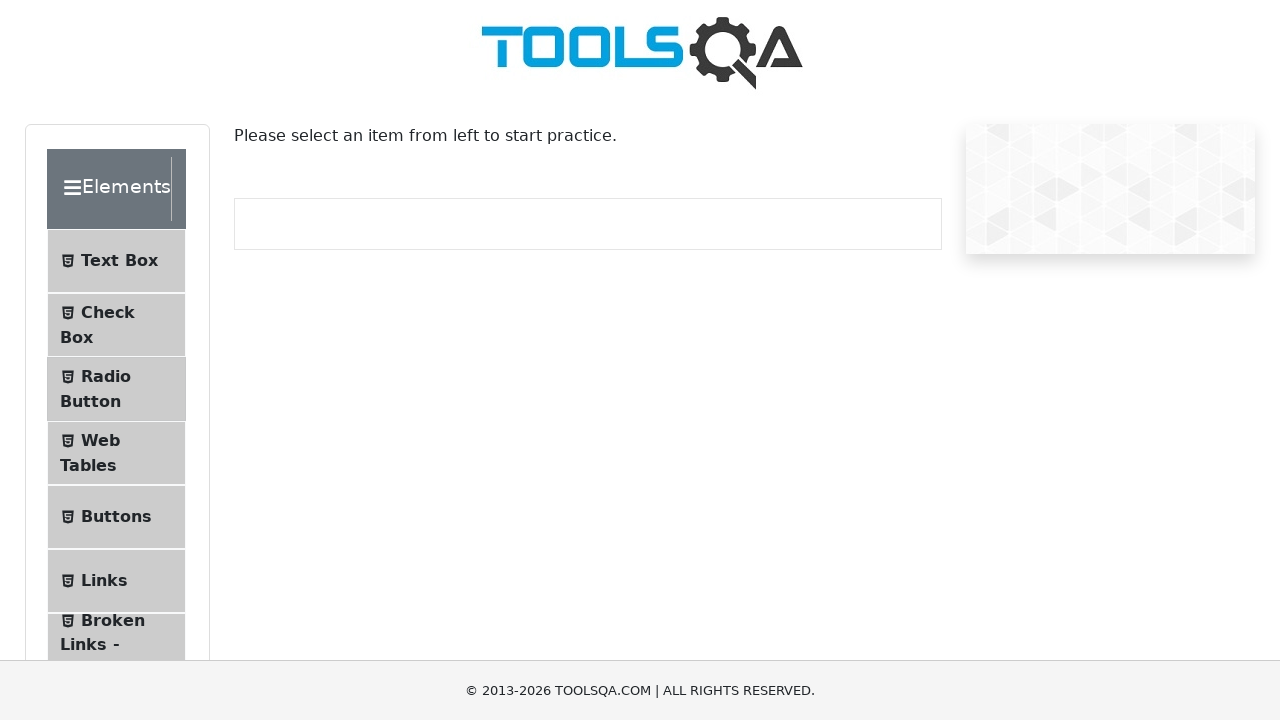

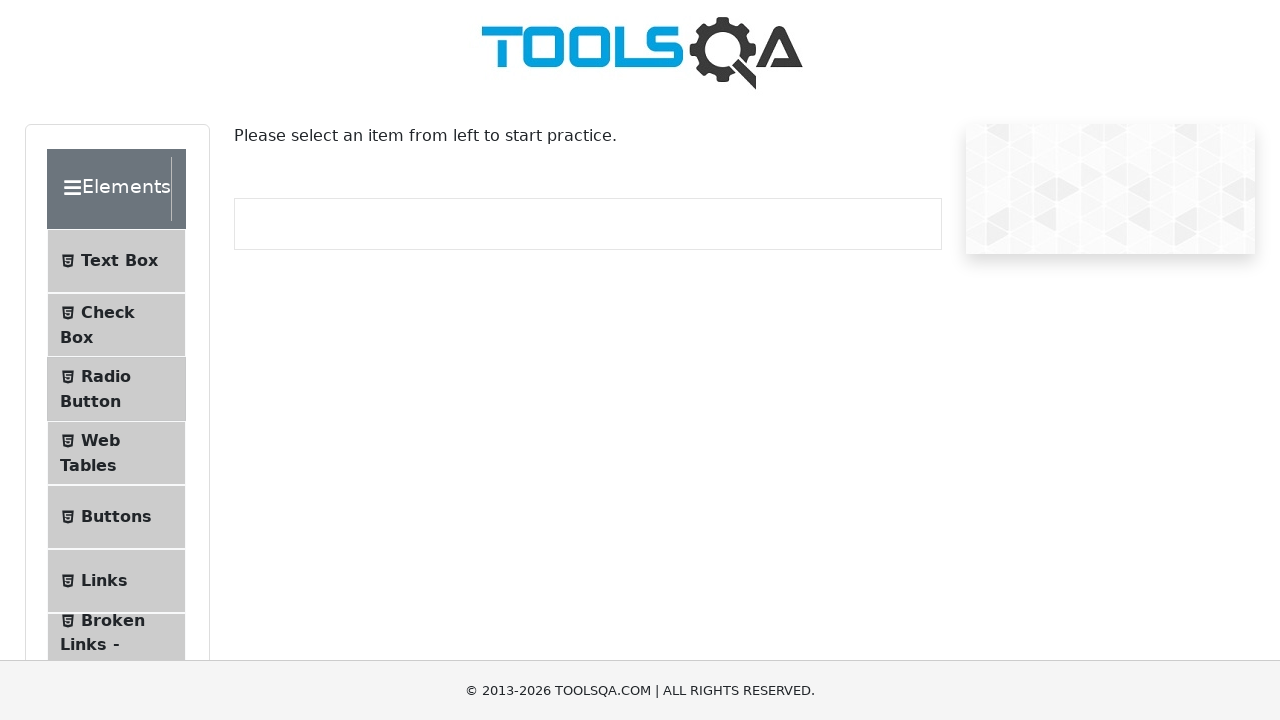